Tests editing an existing contact by first creating a contact, navigating to contacts list, clicking edit, modifying the name, and saving changes

Starting URL: https://projeto2-seven-sandy.vercel.app/

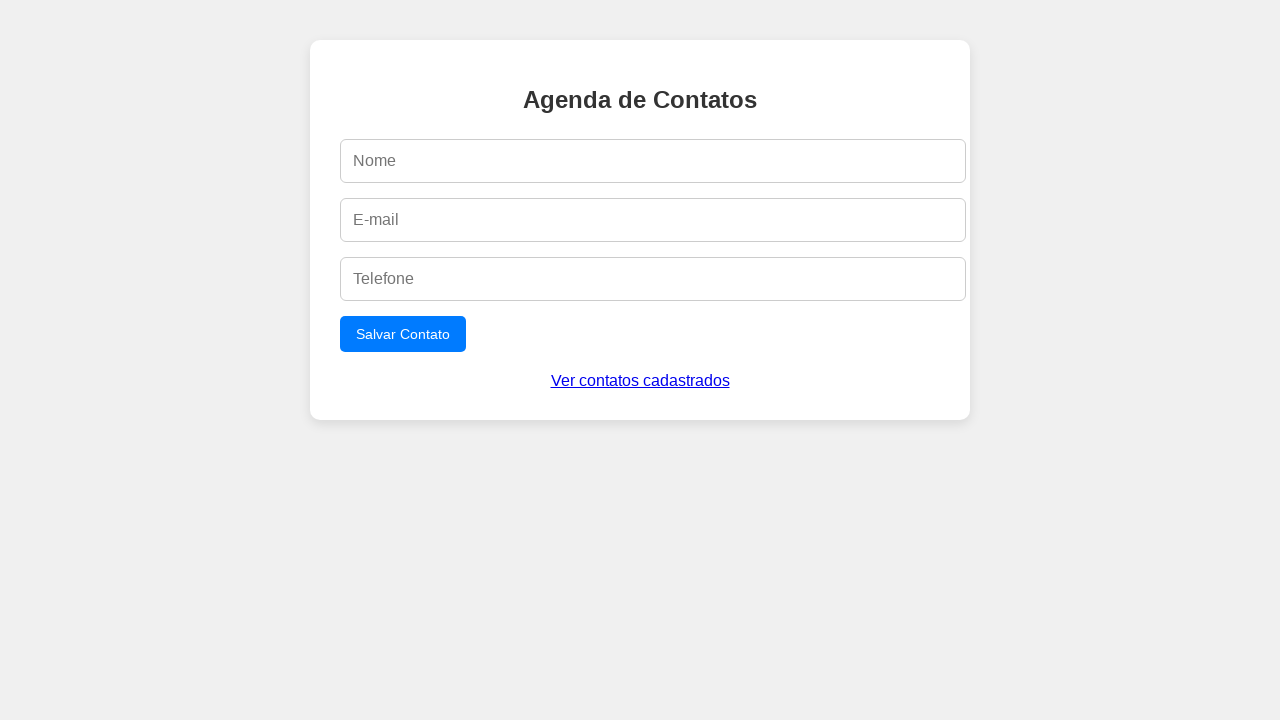

Filled name field with 'Carlos' on #name
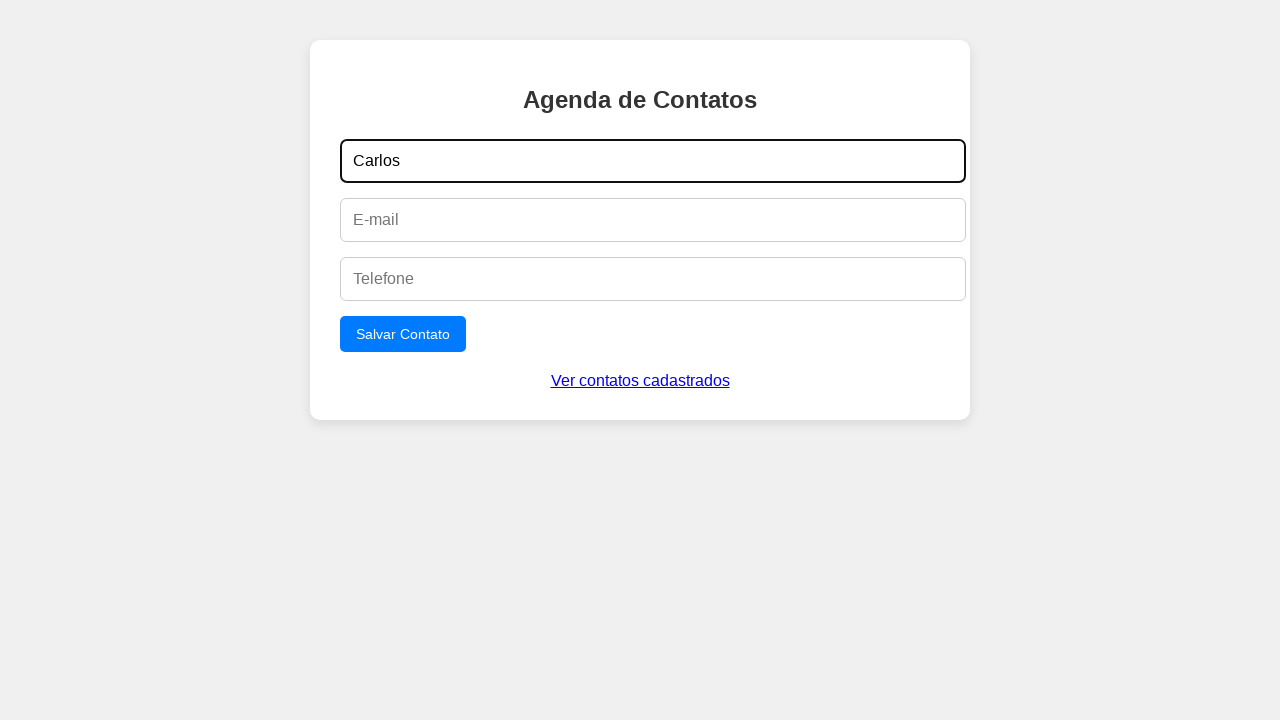

Filled email field with 'carlos.teste@example.com' on #email
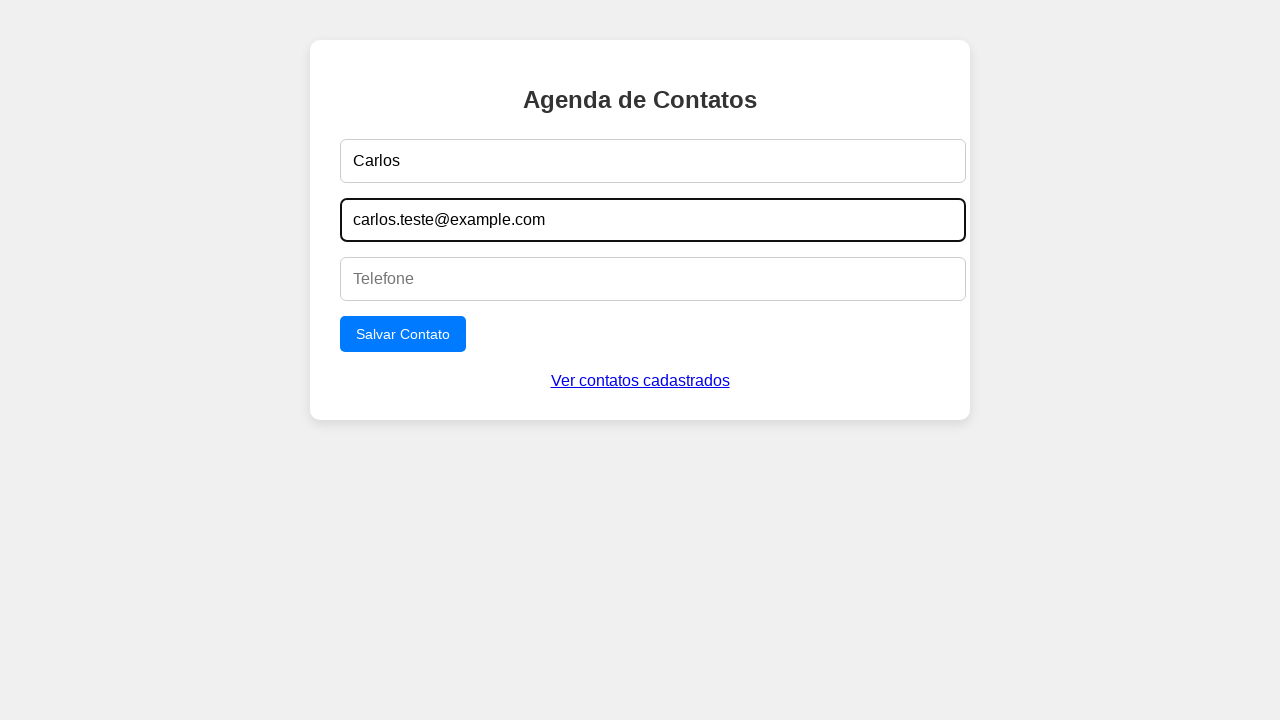

Filled phone field with '21998765432' on #phone
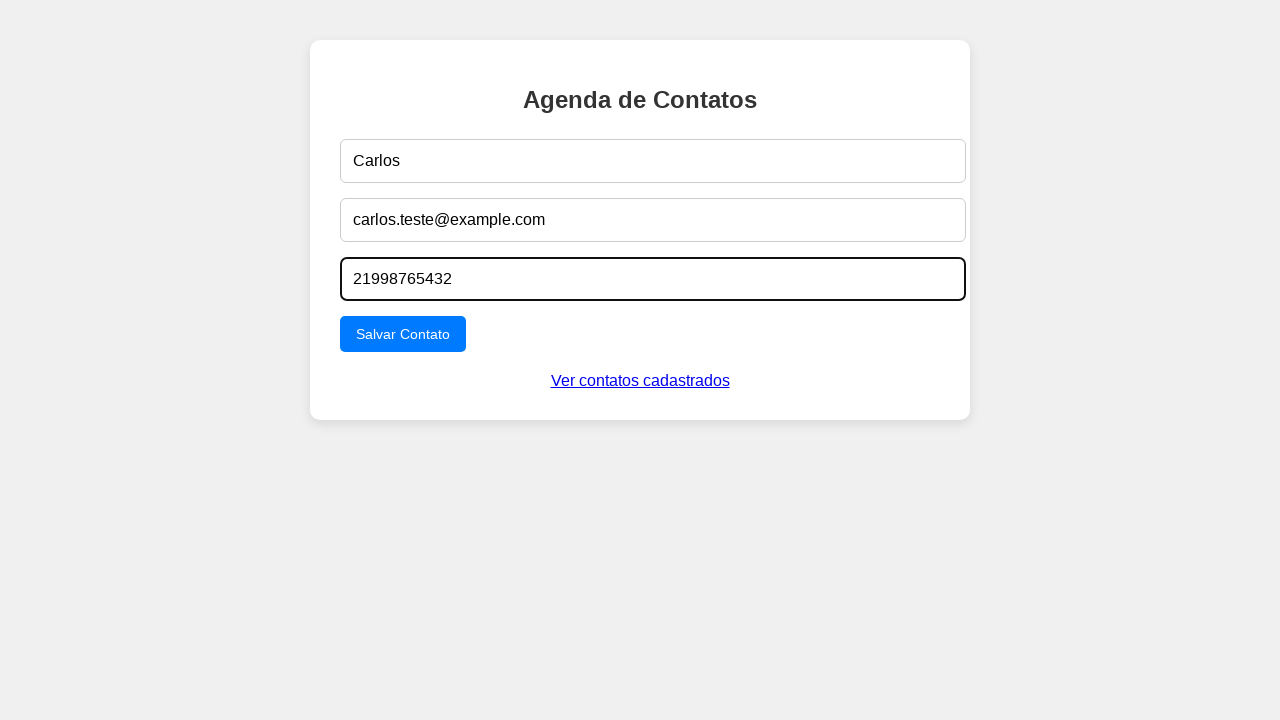

Clicked save button to create contact at (403, 334) on button[type='submit']
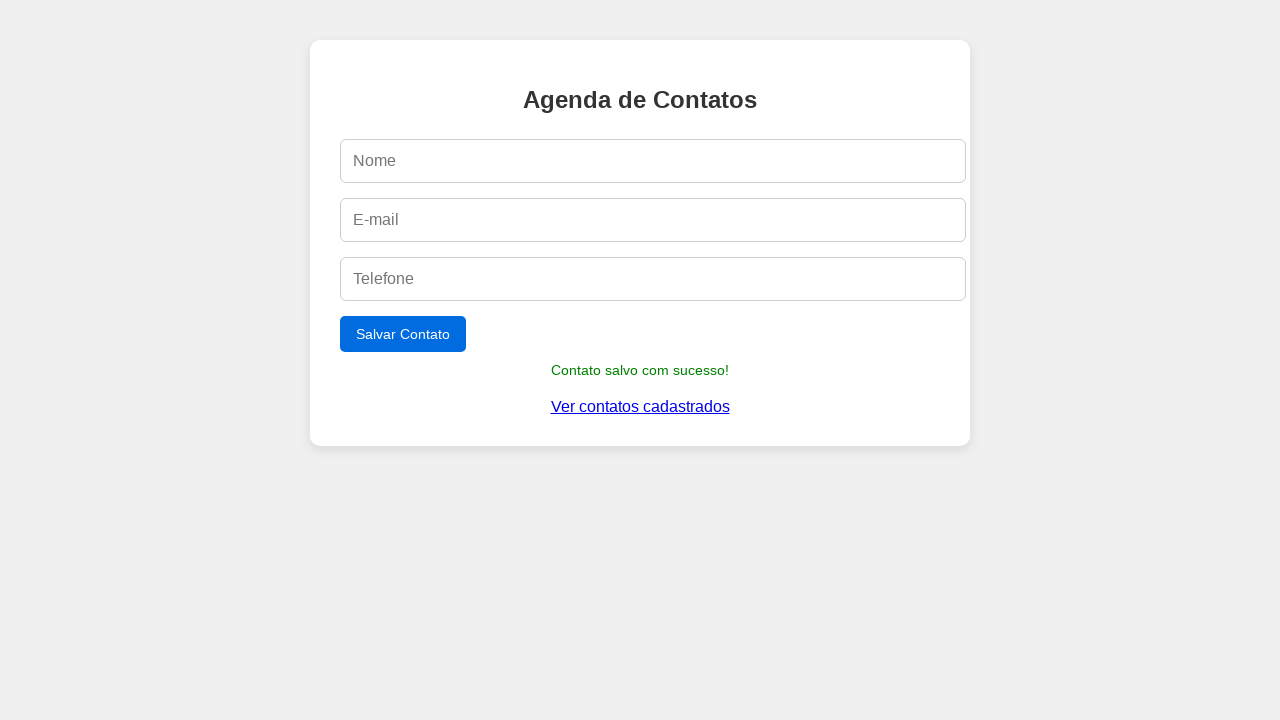

Success message appeared confirming contact creation
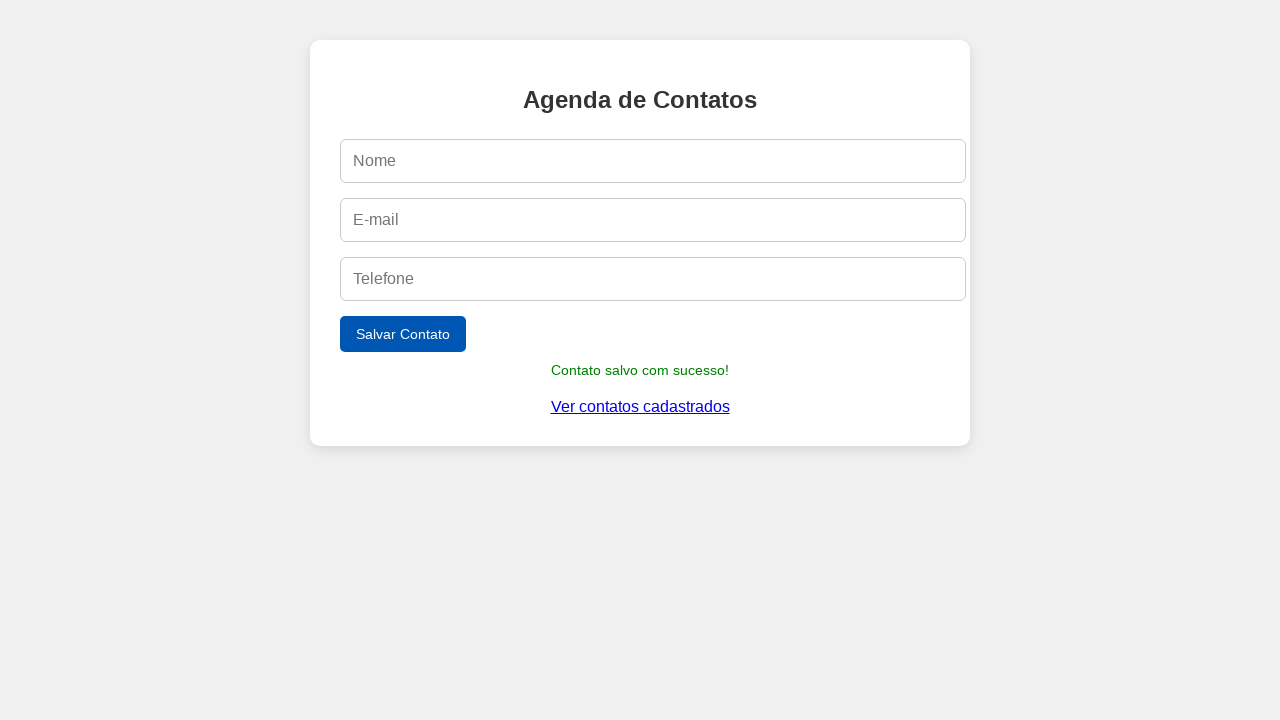

Clicked link to view registered contacts at (640, 407) on text=Ver contatos cadastrados
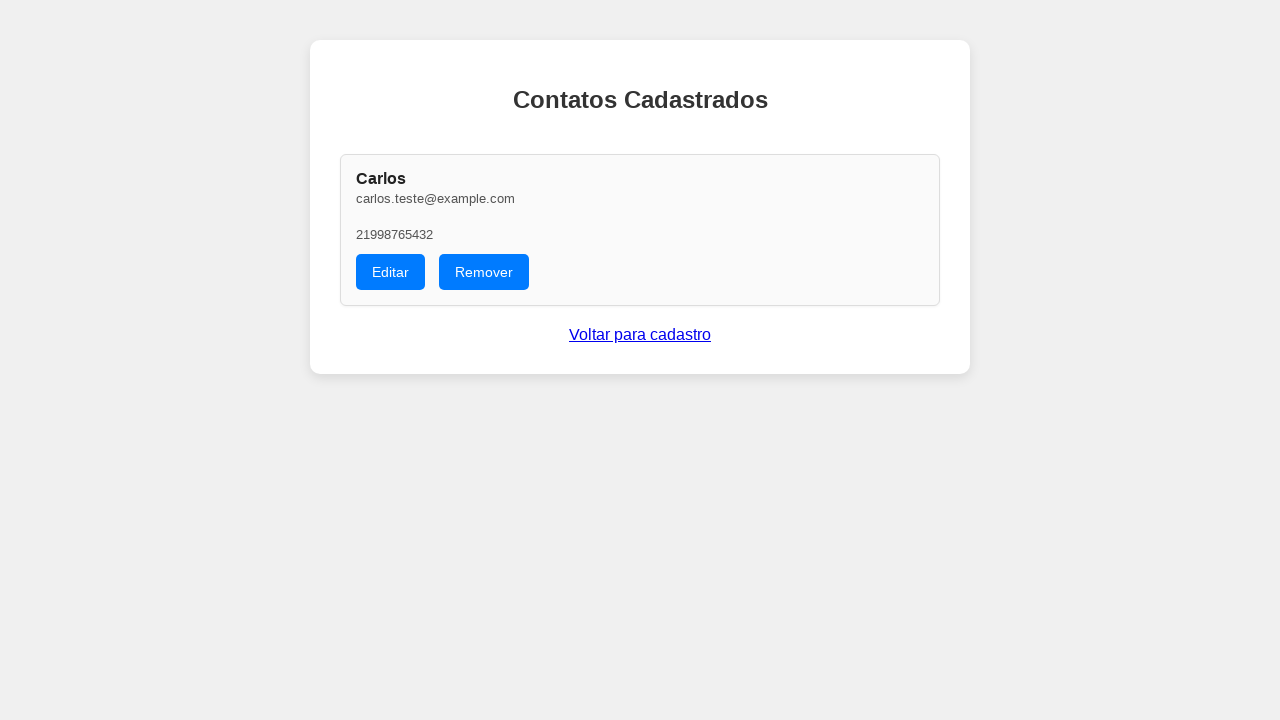

Edit button for first contact is visible
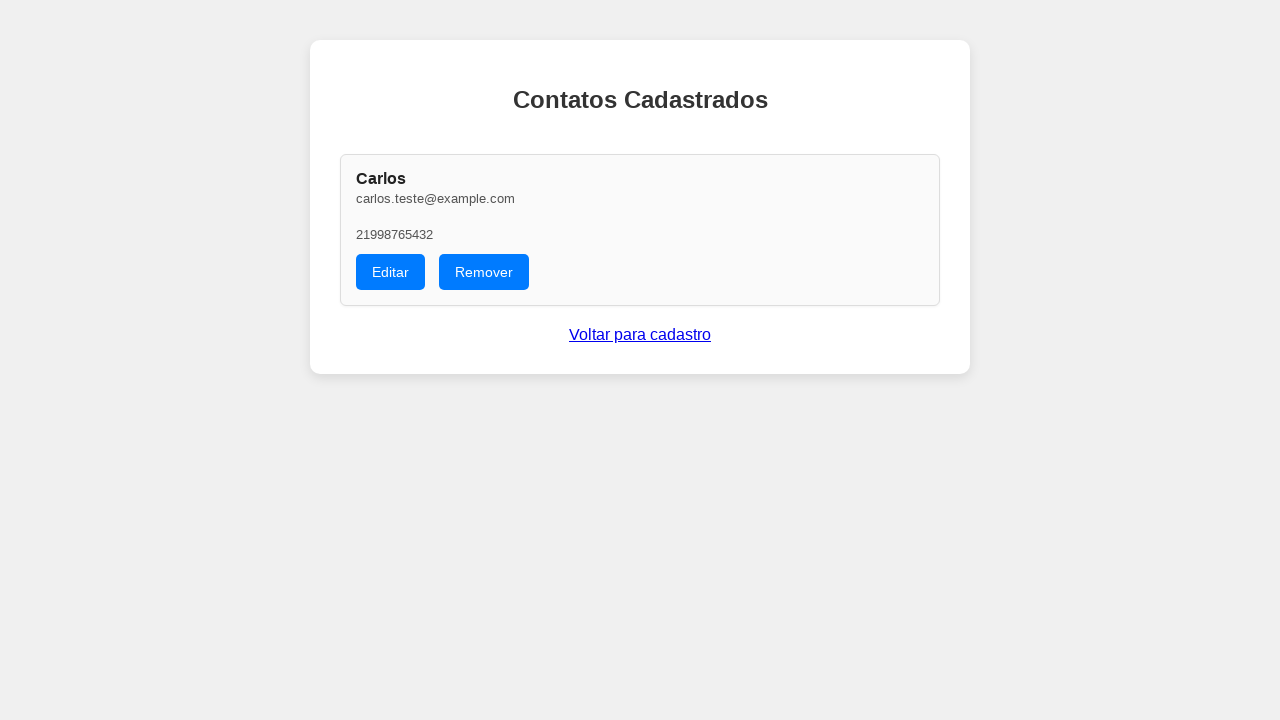

Clicked Edit button on first contact at (390, 272) on xpath=//div[@class='contact-buttons']/button[contains(text(), 'Editar')]
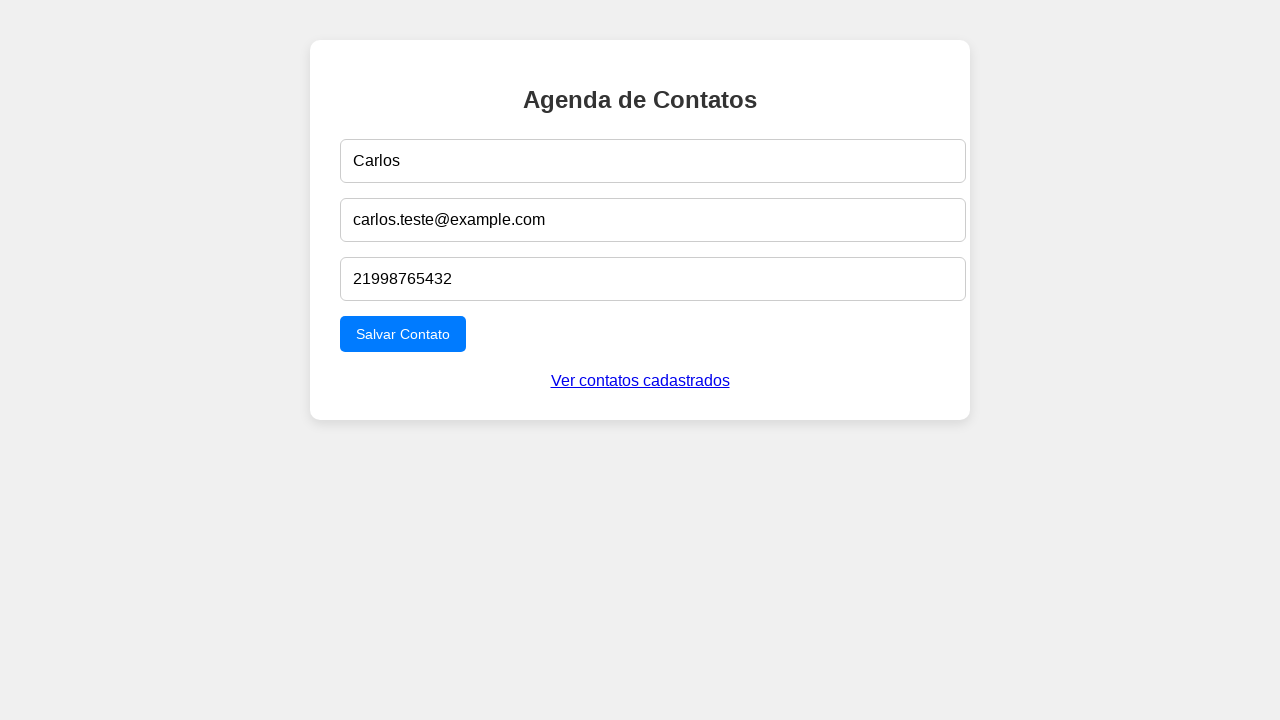

Cleared the name field on #name
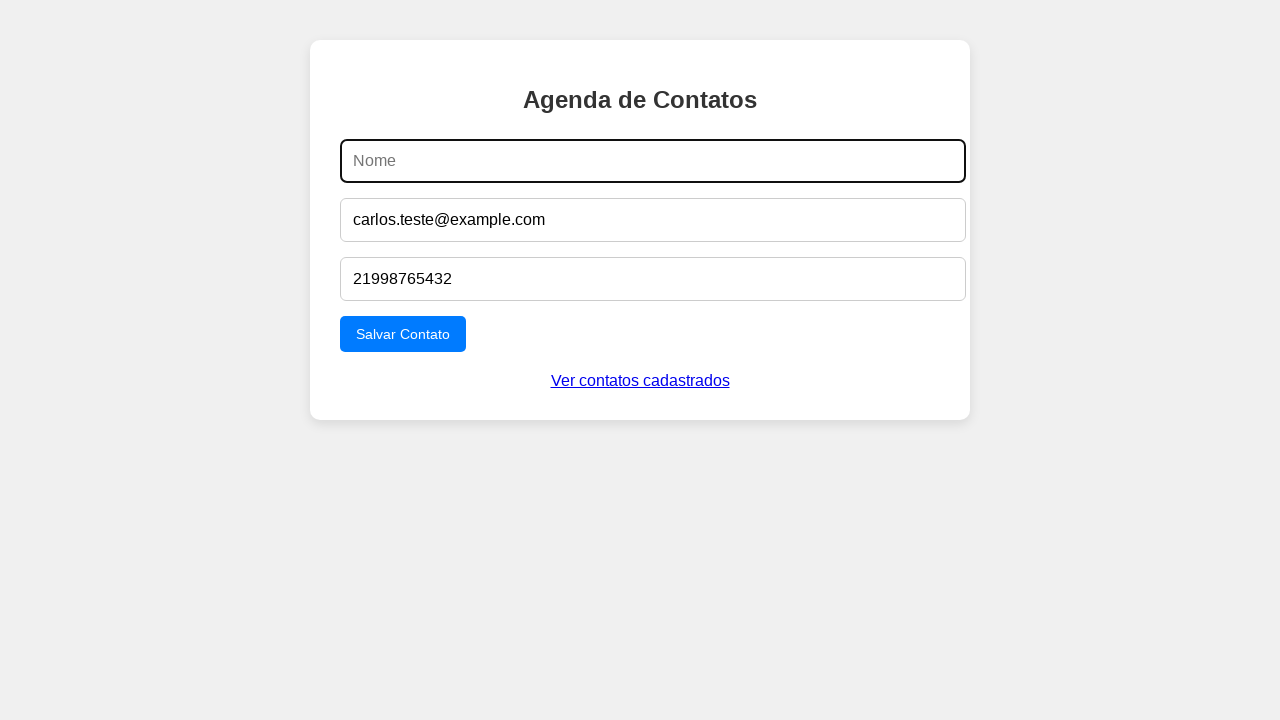

Filled name field with 'Editado Carlos' on #name
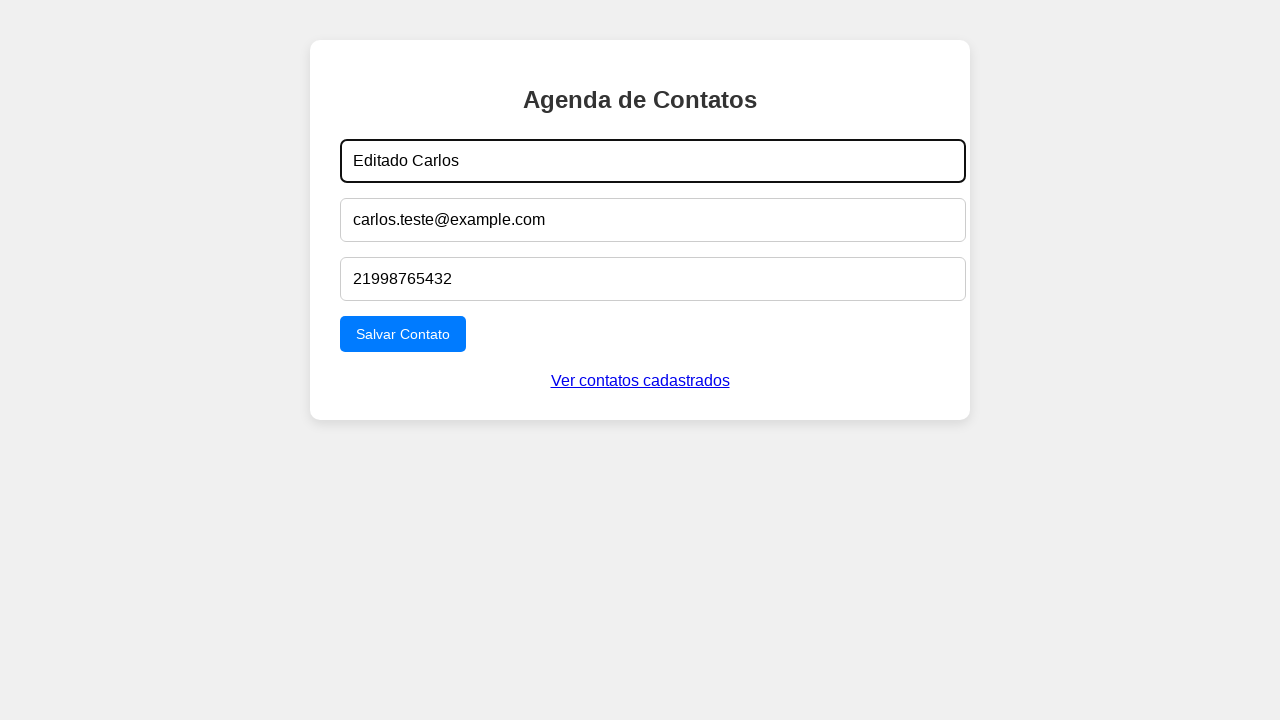

Clicked save button to update contact at (403, 334) on button[type='submit']
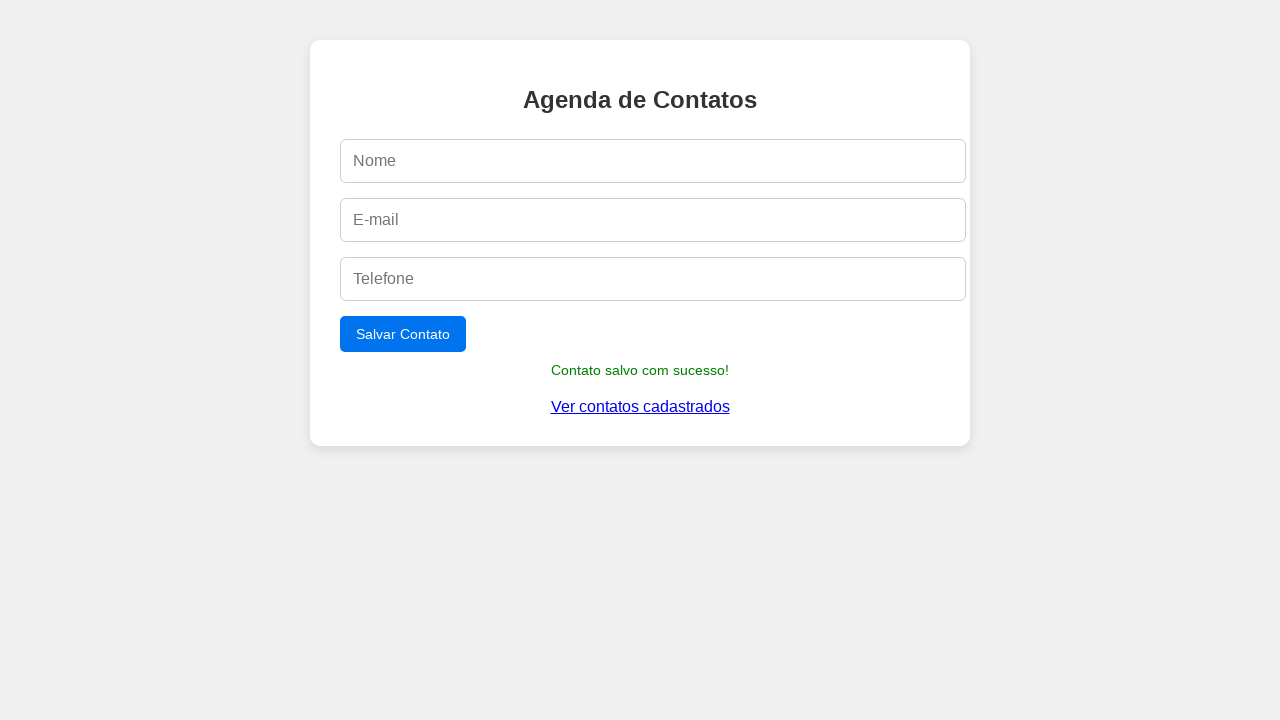

Success message appeared confirming contact update
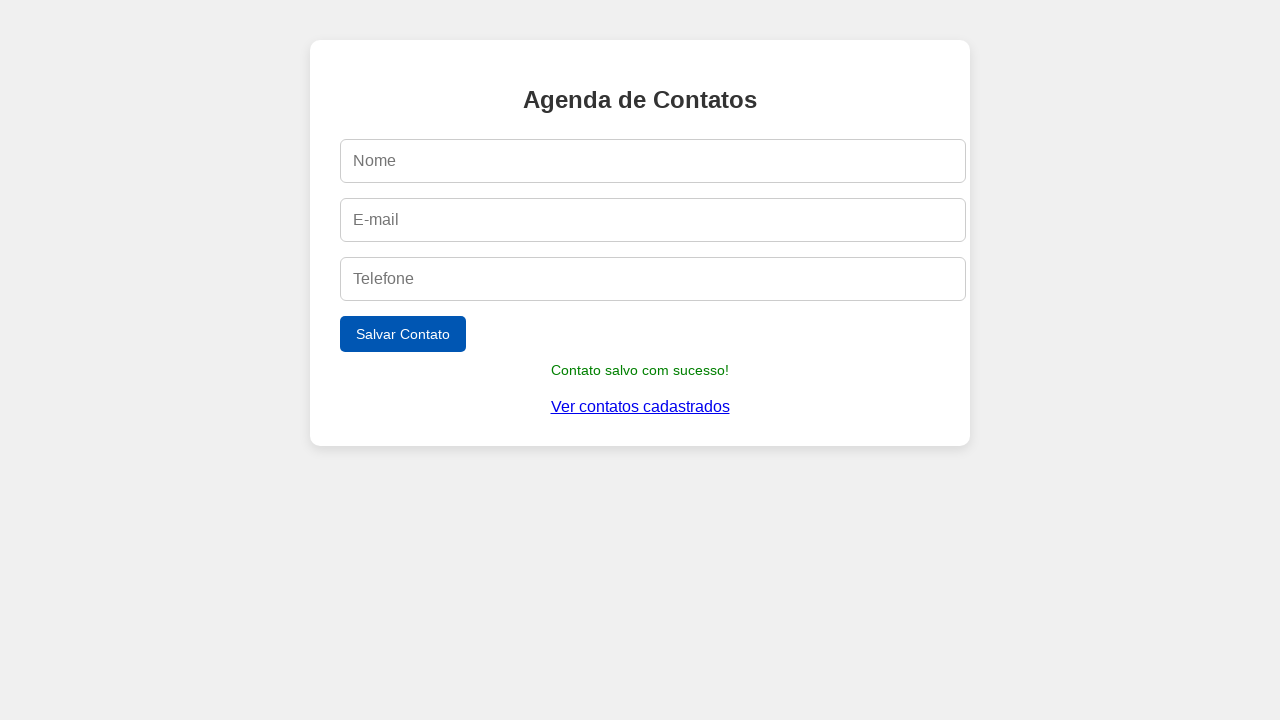

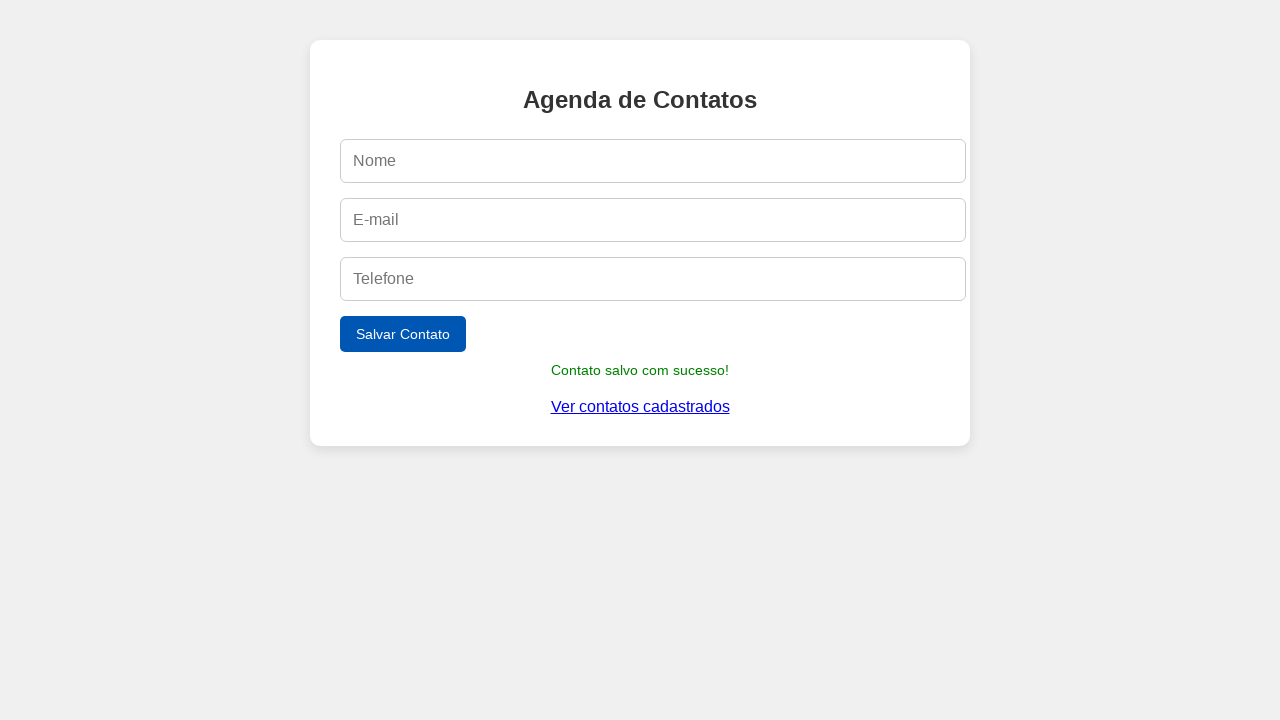